Solves a mathematical captcha by reading a value, calculating the result using a logarithmic formula, entering the answer, selecting checkboxes, and submitting the form

Starting URL: https://suninjuly.github.io/math.html

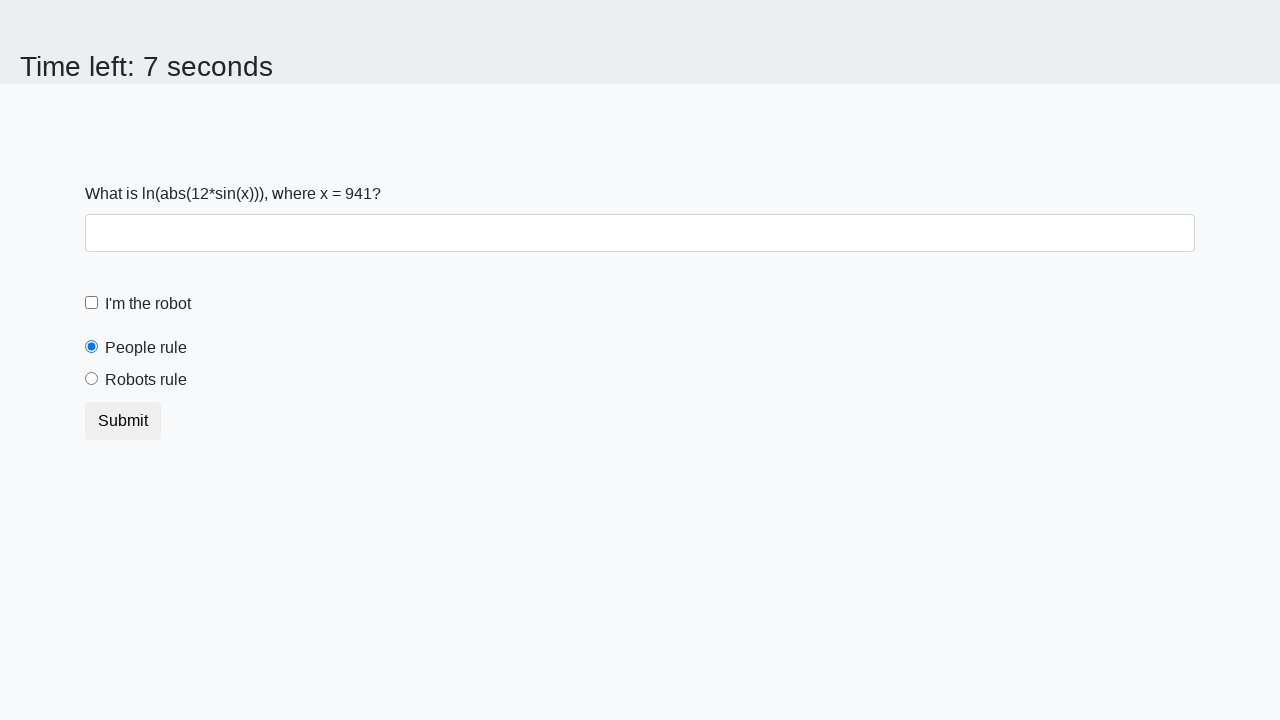

Located the input value element
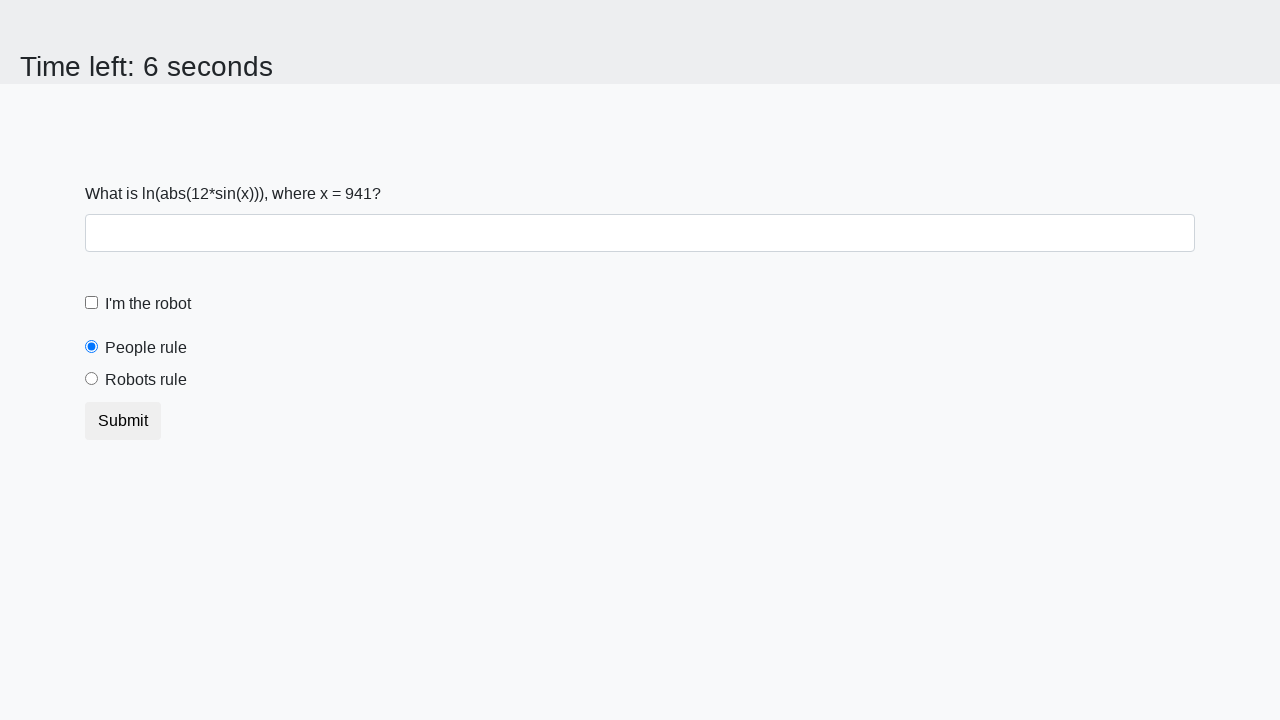

Extracted the value from the input element
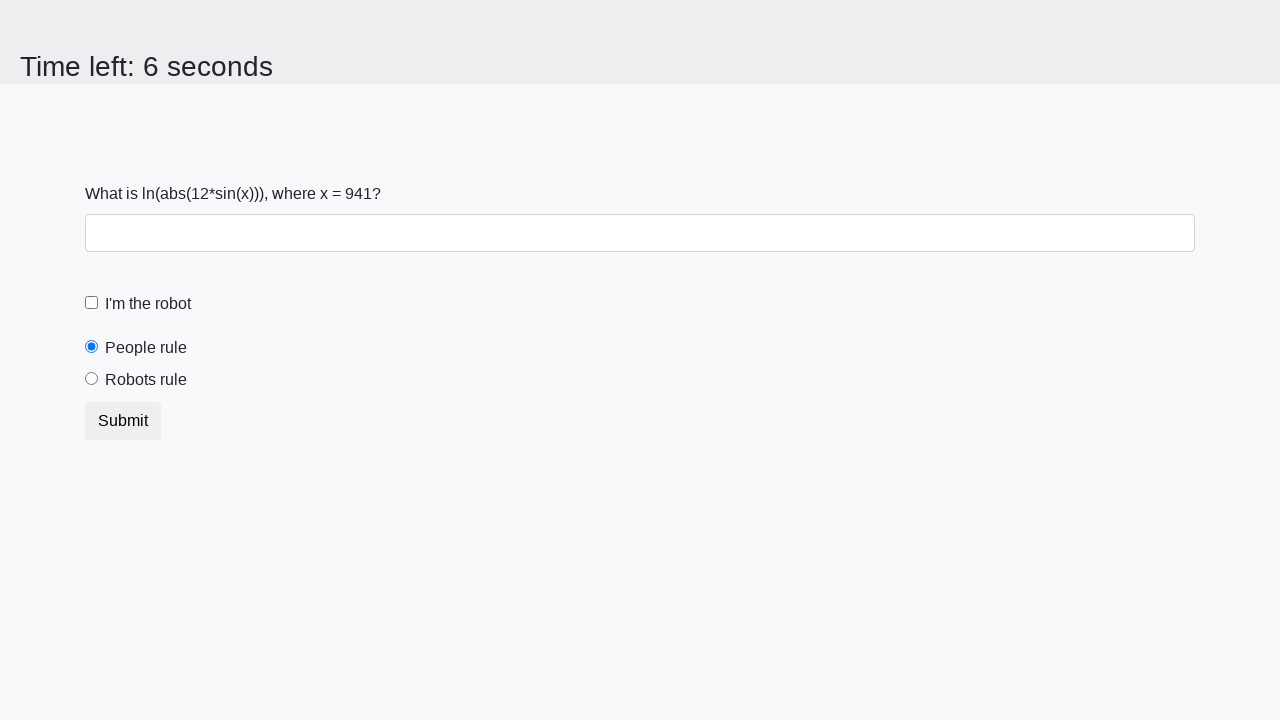

Calculated the result using logarithmic formula: 2.4805758783018854
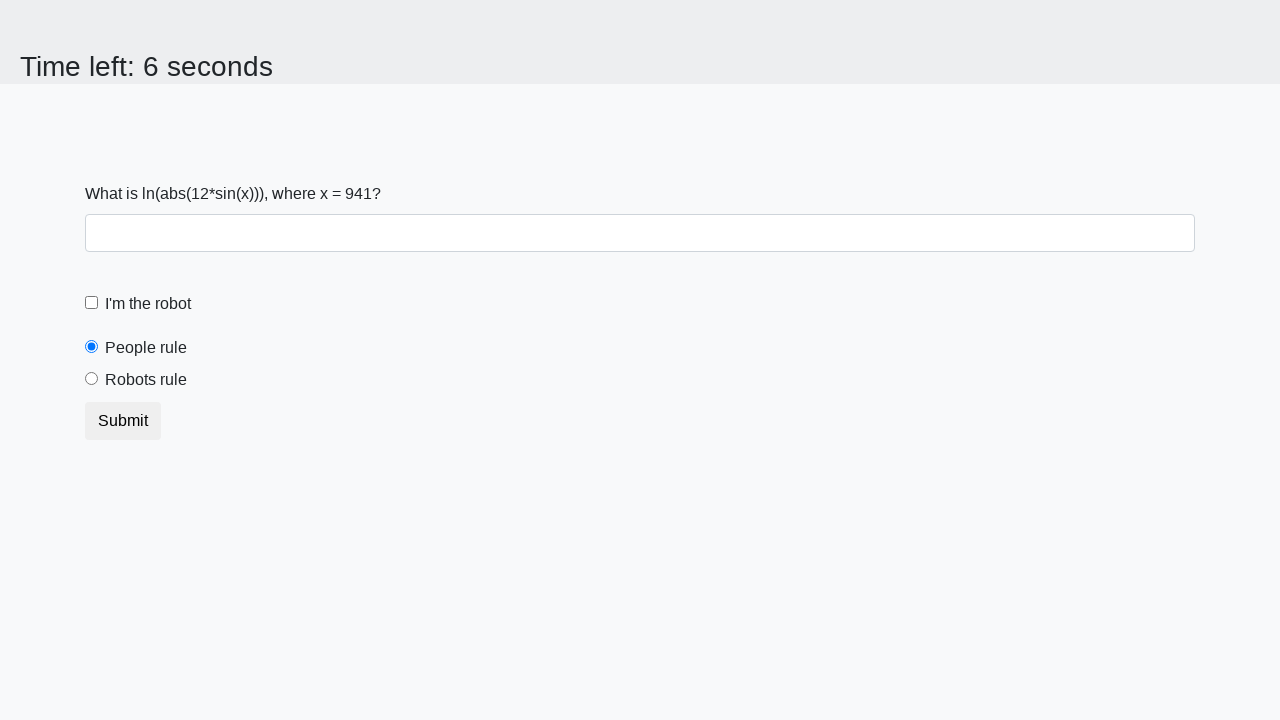

Filled the answer field with calculated result on #answer
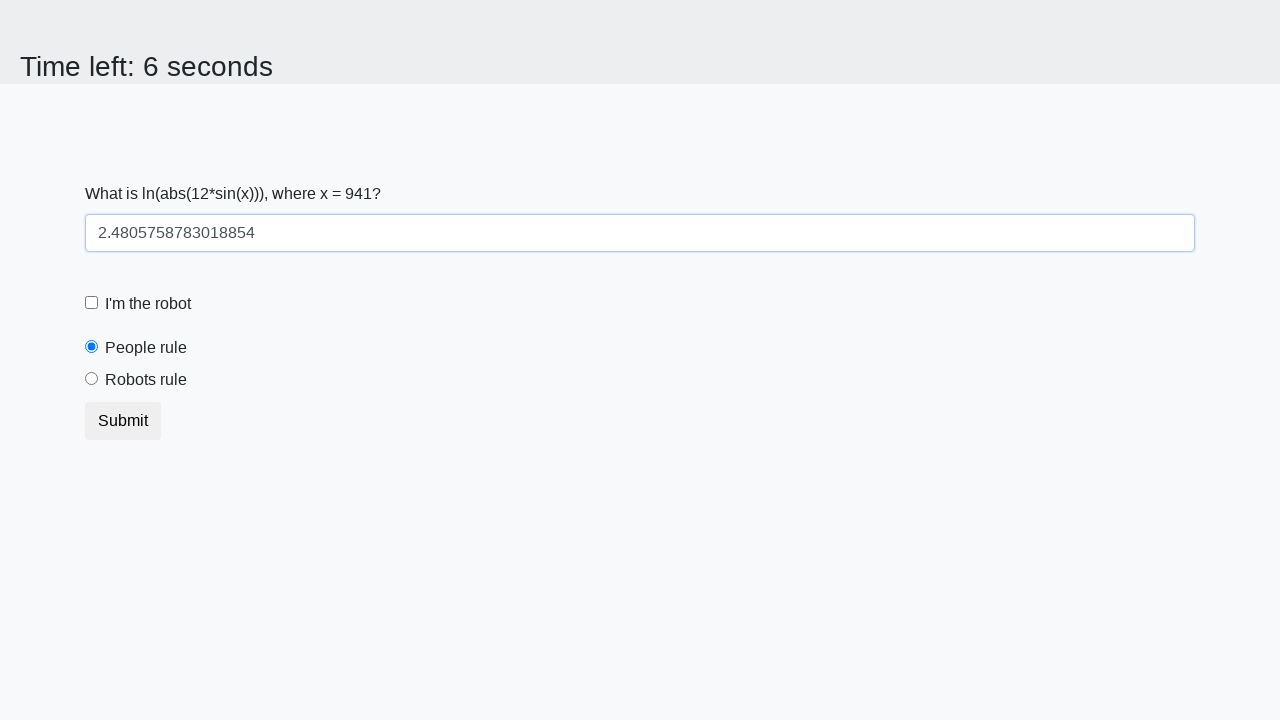

Clicked the robot checkbox at (92, 303) on #robotCheckbox
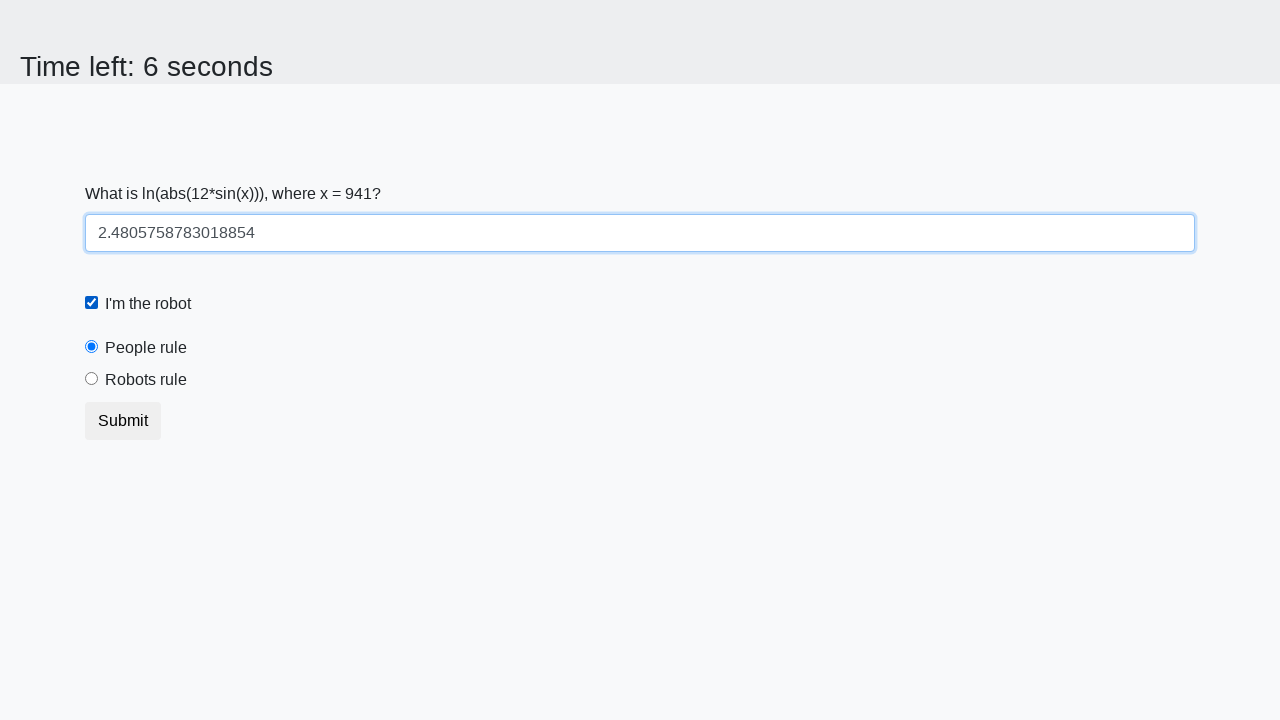

Selected the robots rule radio button at (92, 379) on #robotsRule
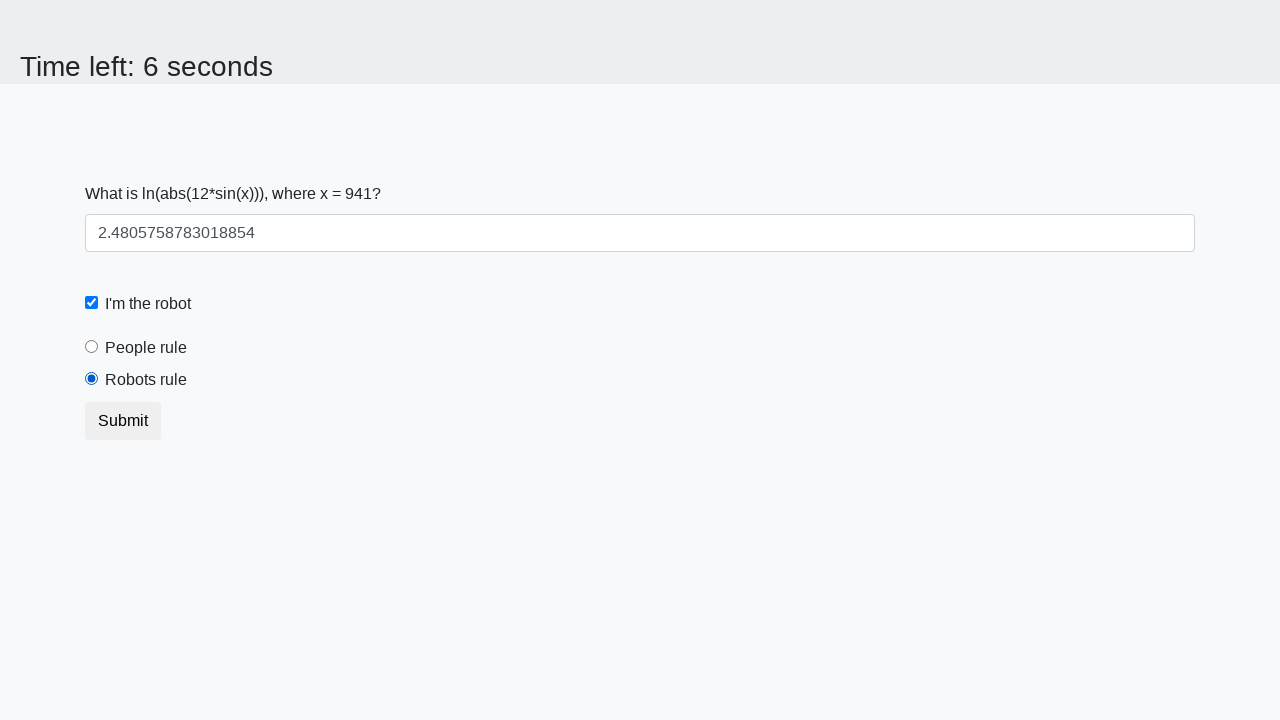

Clicked the submit button at (123, 421) on .btn.btn-default
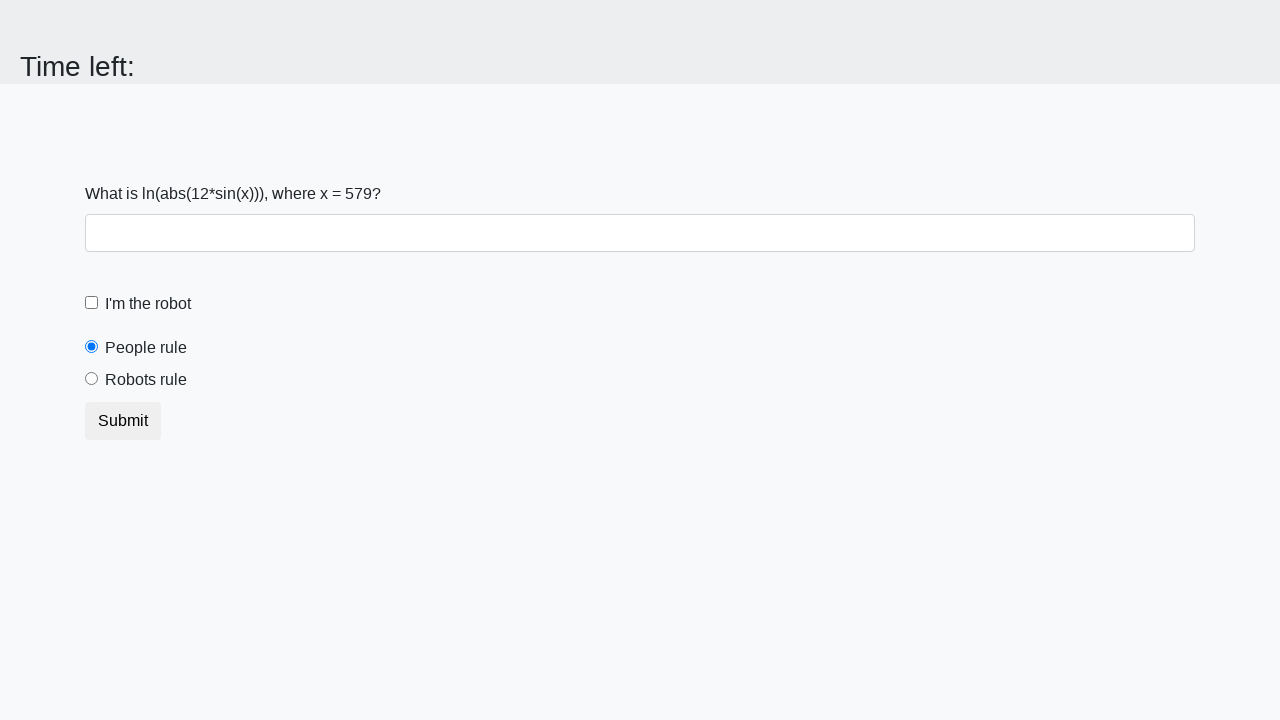

Waited for form submission to process
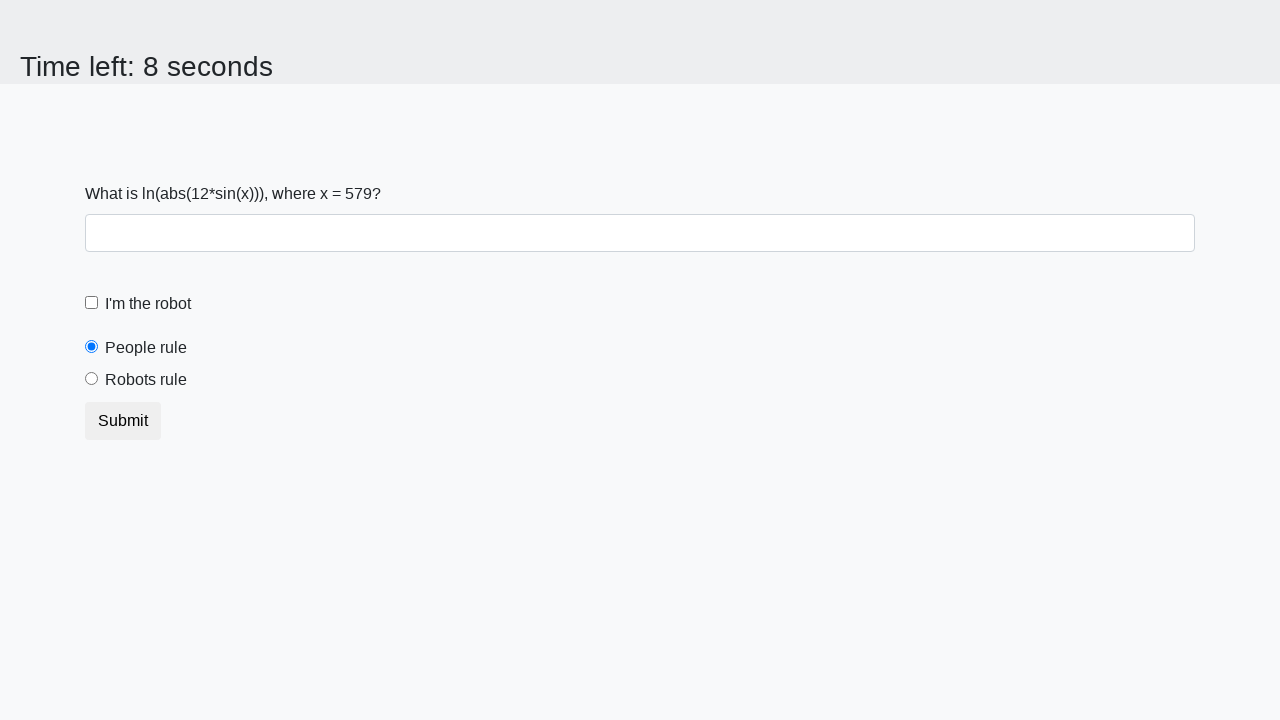

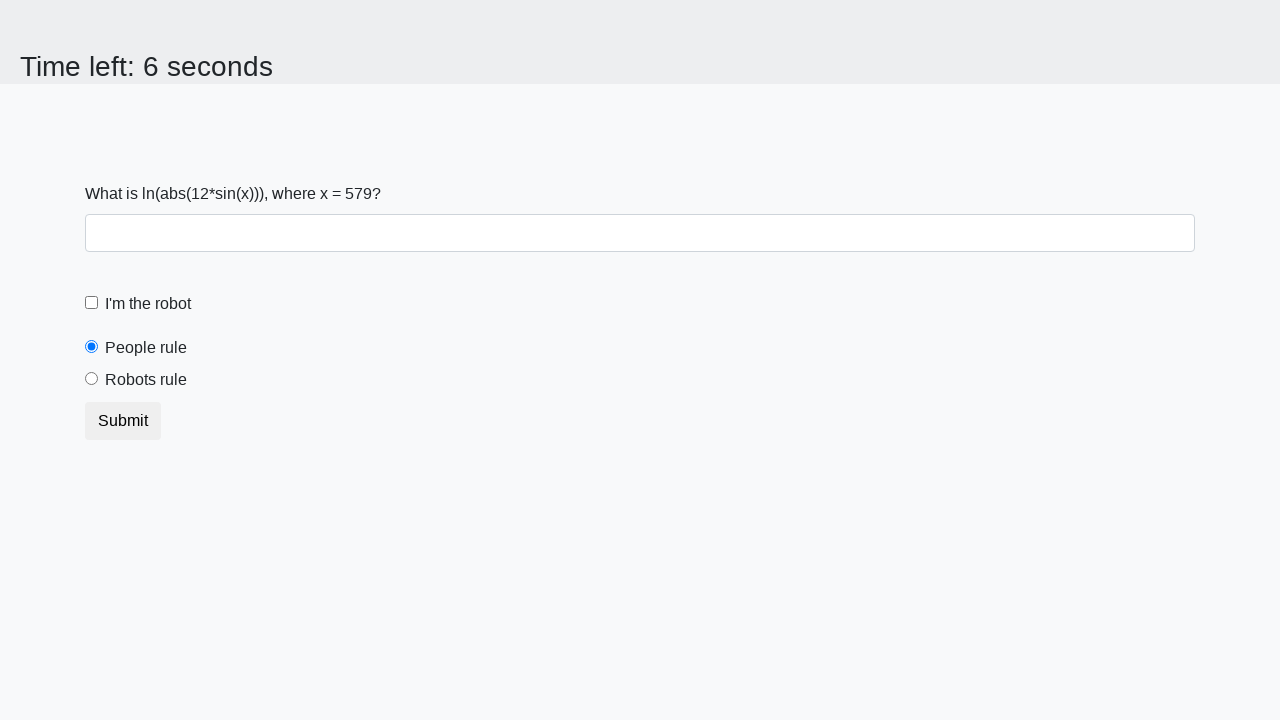